Tests simple alert with OK button by triggering an alert and accepting it

Starting URL: http://demo.automationtesting.in/Alerts.html

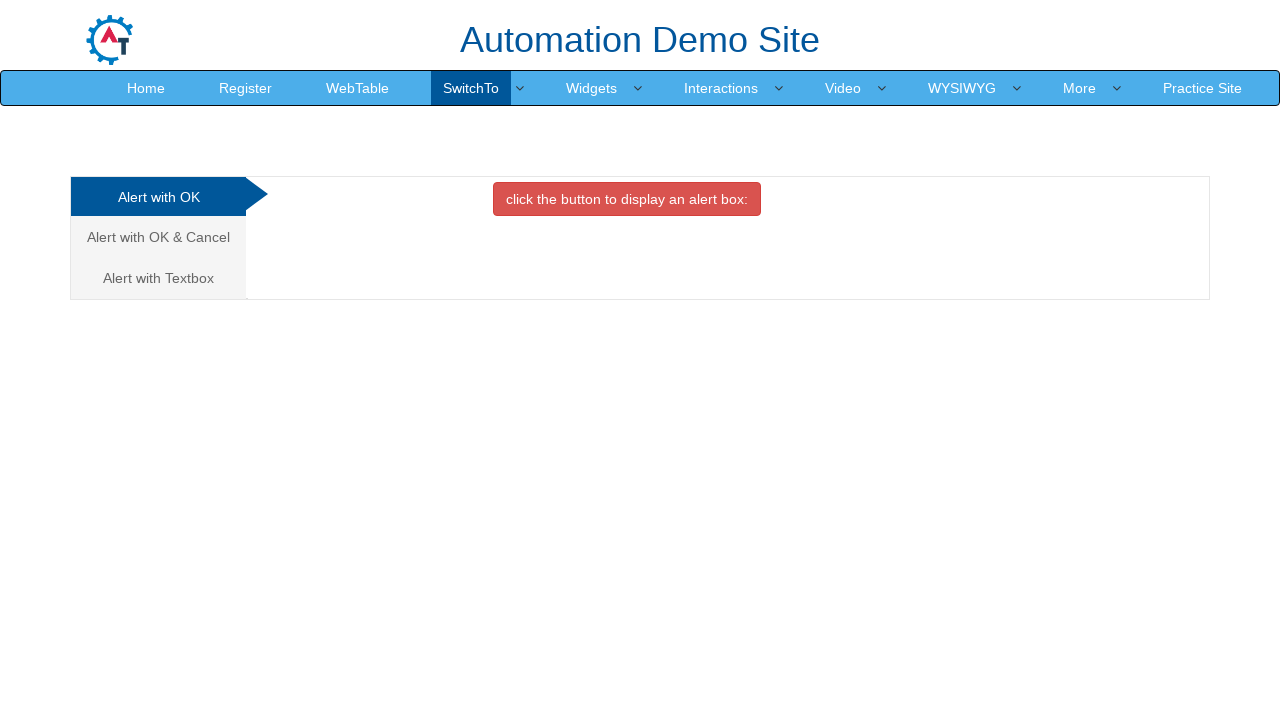

Hovered over SwitchTo menu at (471, 88) on xpath=//*[@id='header']/nav/div/div[2]/ul/li[4]/a
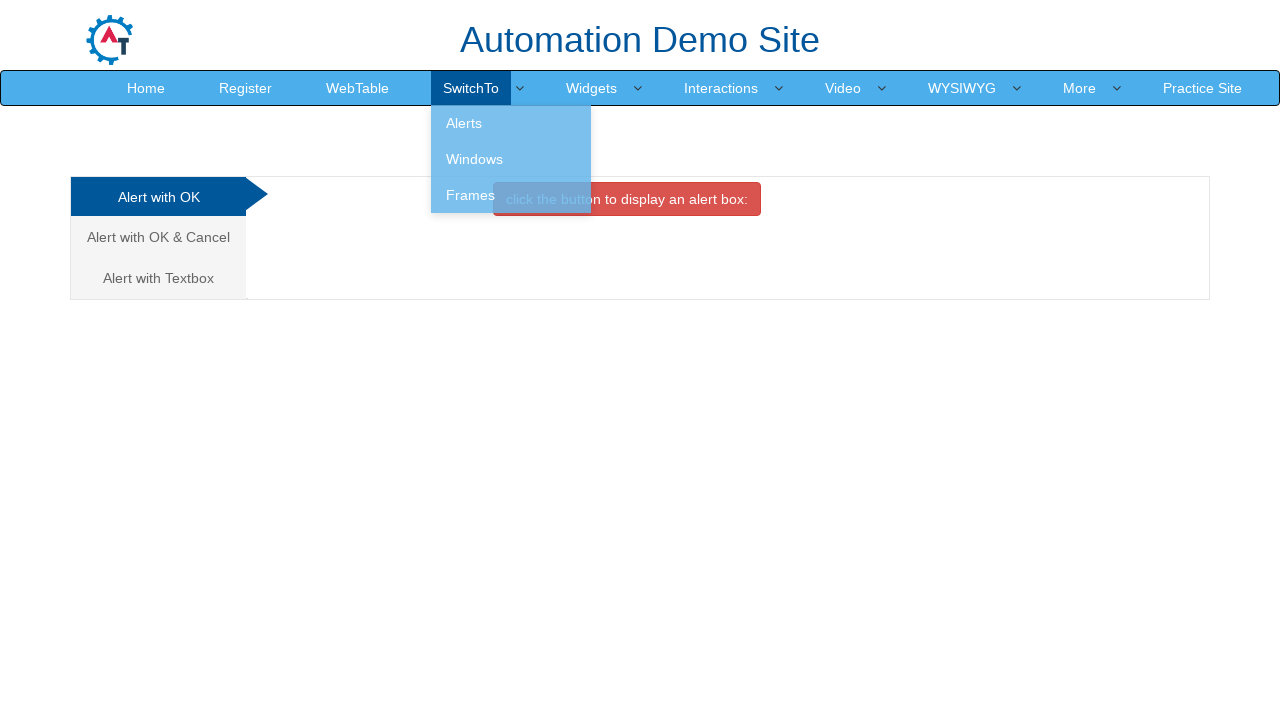

Clicked on Alerts option from dropdown menu at (511, 123) on xpath=//*[@id='header']/nav/div/div[2]/ul/li[4]/ul/li[1]/a
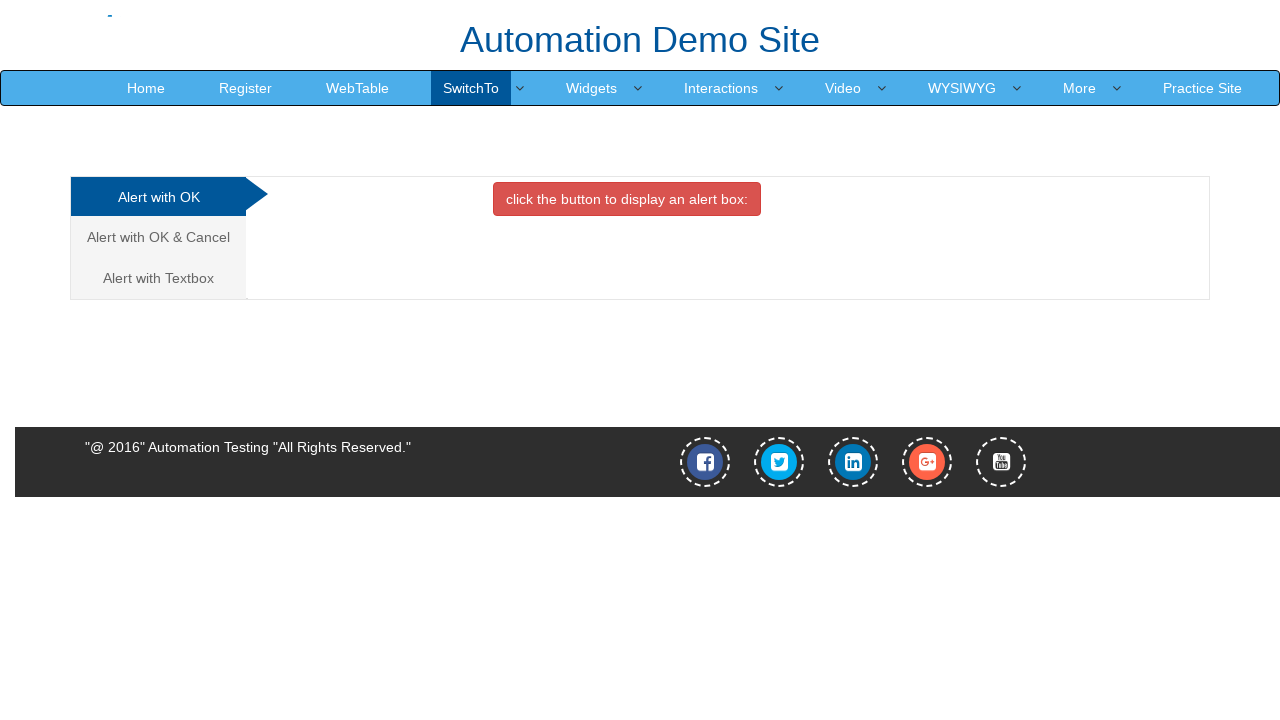

Clicked button to display alert at (627, 199) on xpath=//*[@id='OKTab']/button
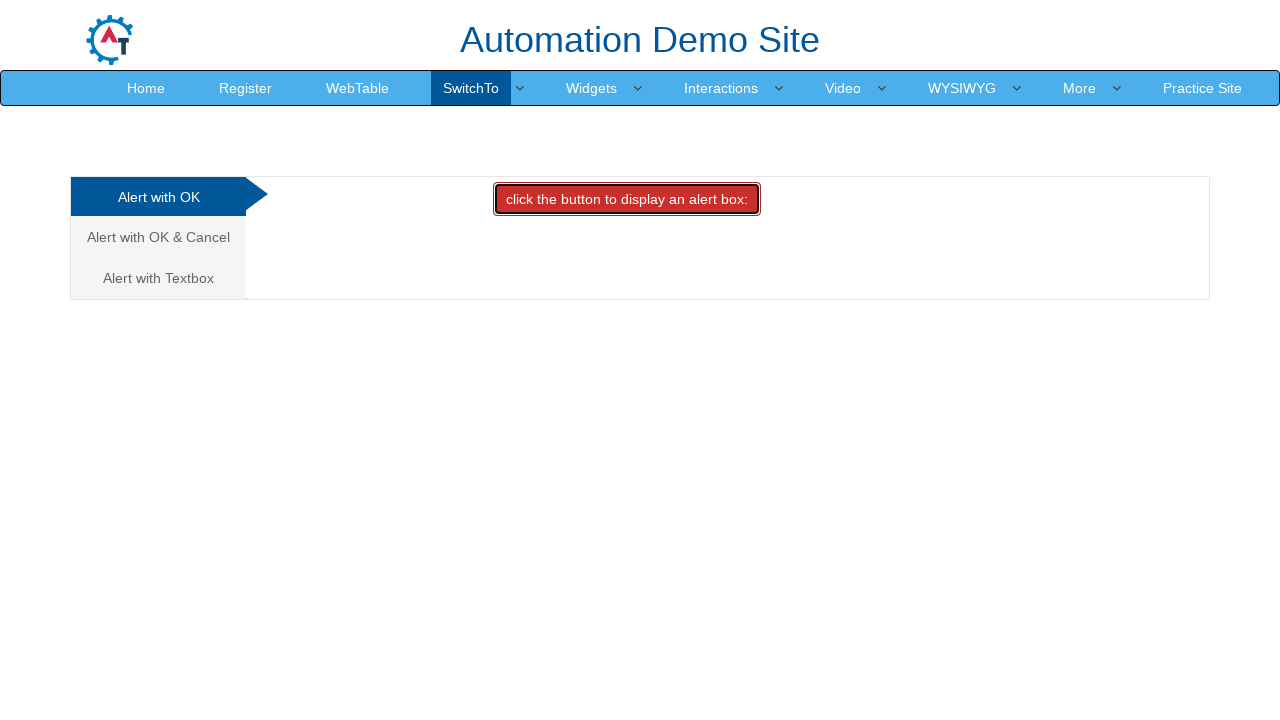

Set up dialog handler to accept alert
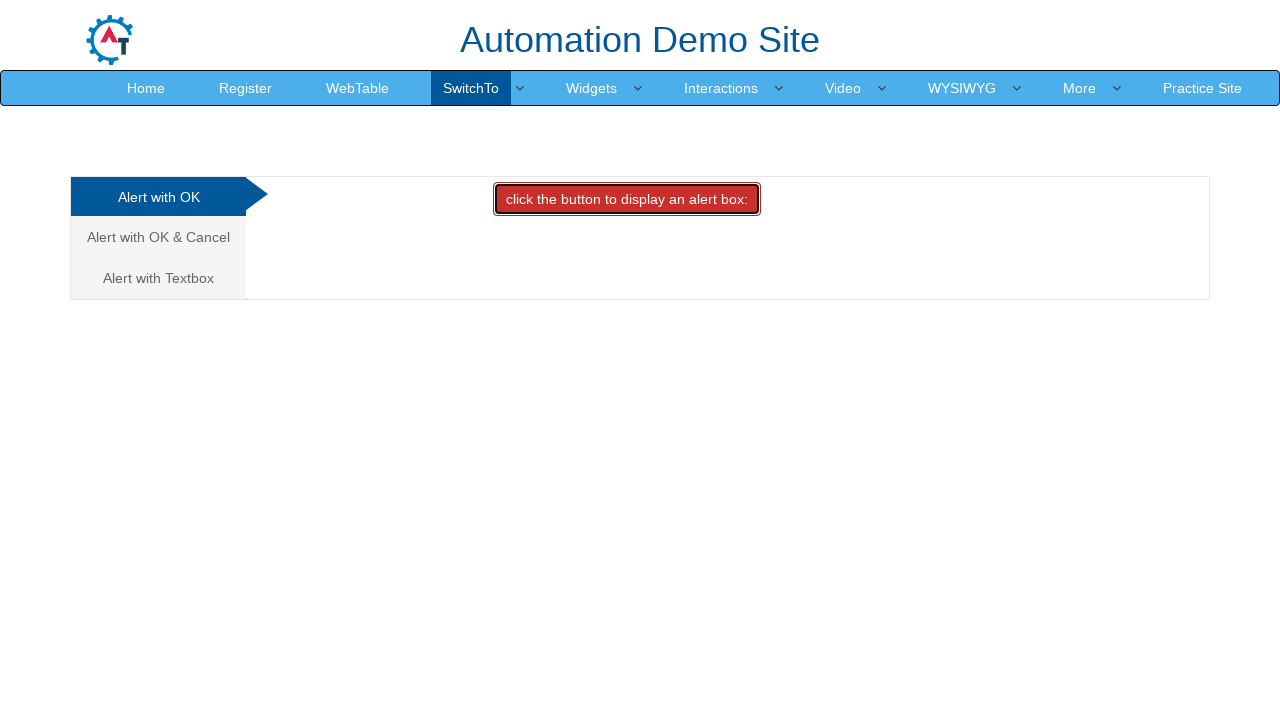

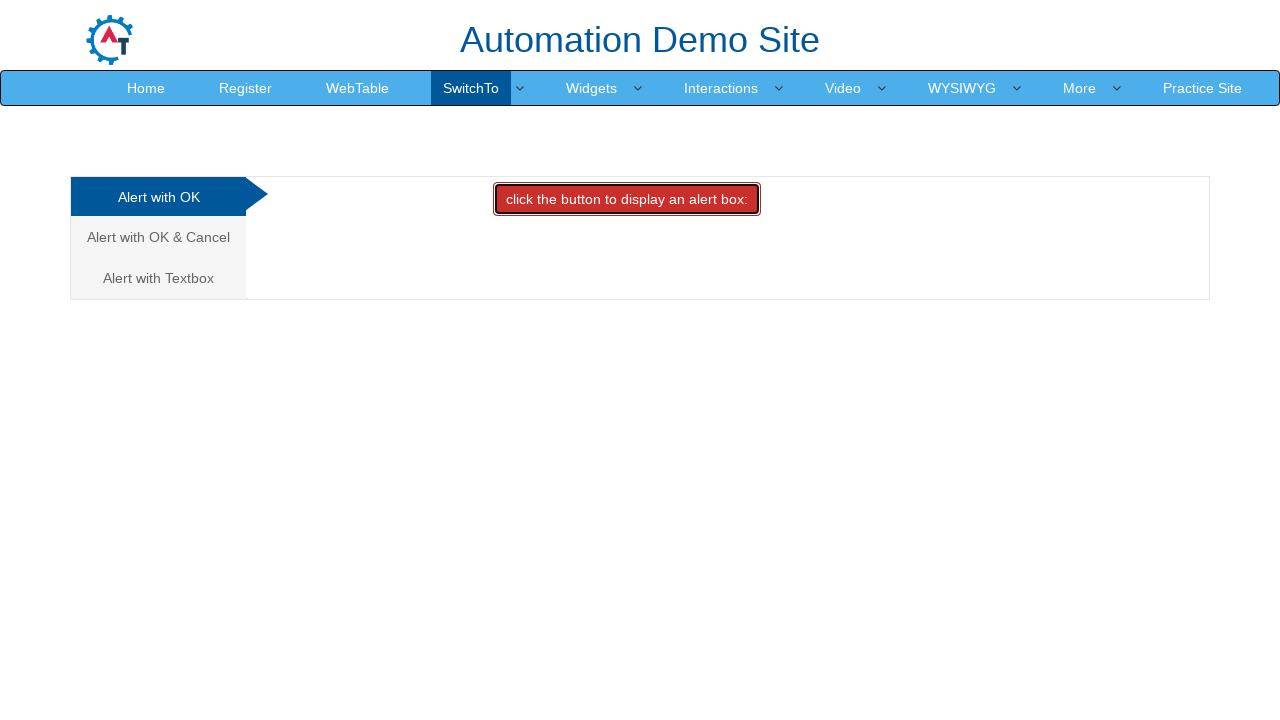